Tests JavaScript prompt dialog handling by clicking a button that triggers a JS prompt popup and verifying that the default cancel behavior returns null as the result.

Starting URL: https://the-internet.herokuapp.com/javascript_alerts

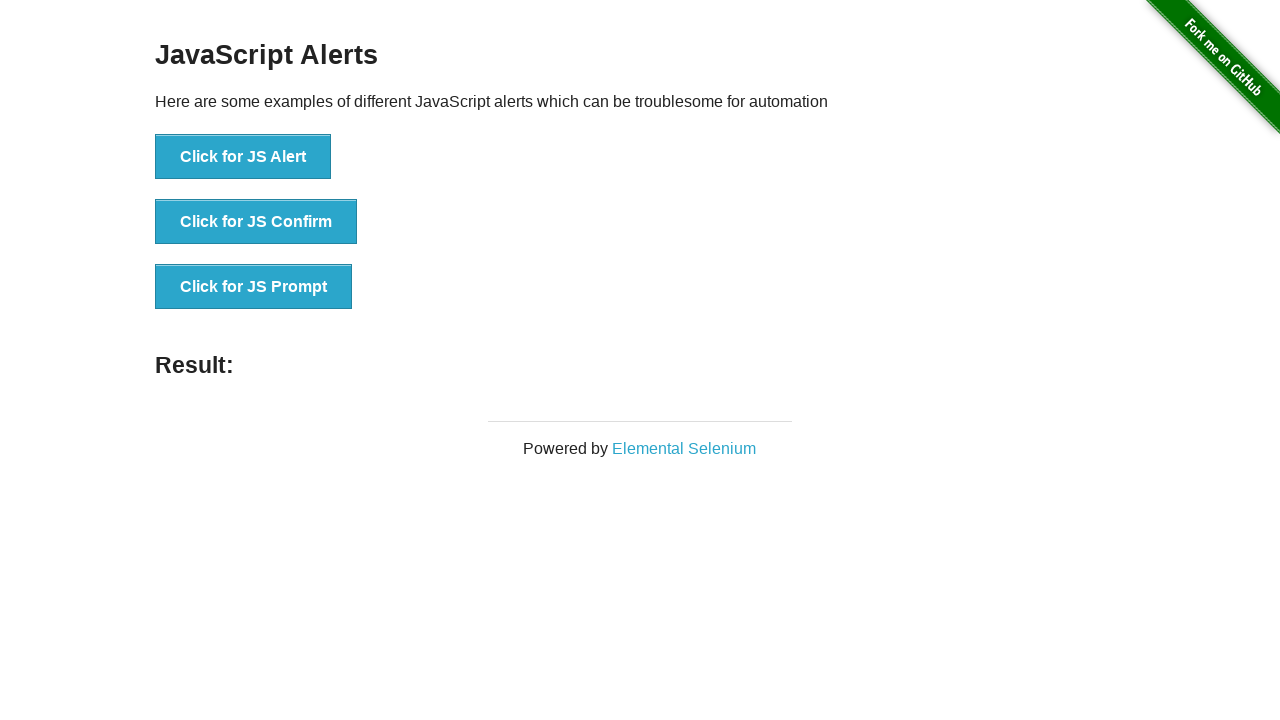

Clicked button to trigger JavaScript prompt dialog at (254, 287) on text=Click for JS Prompt
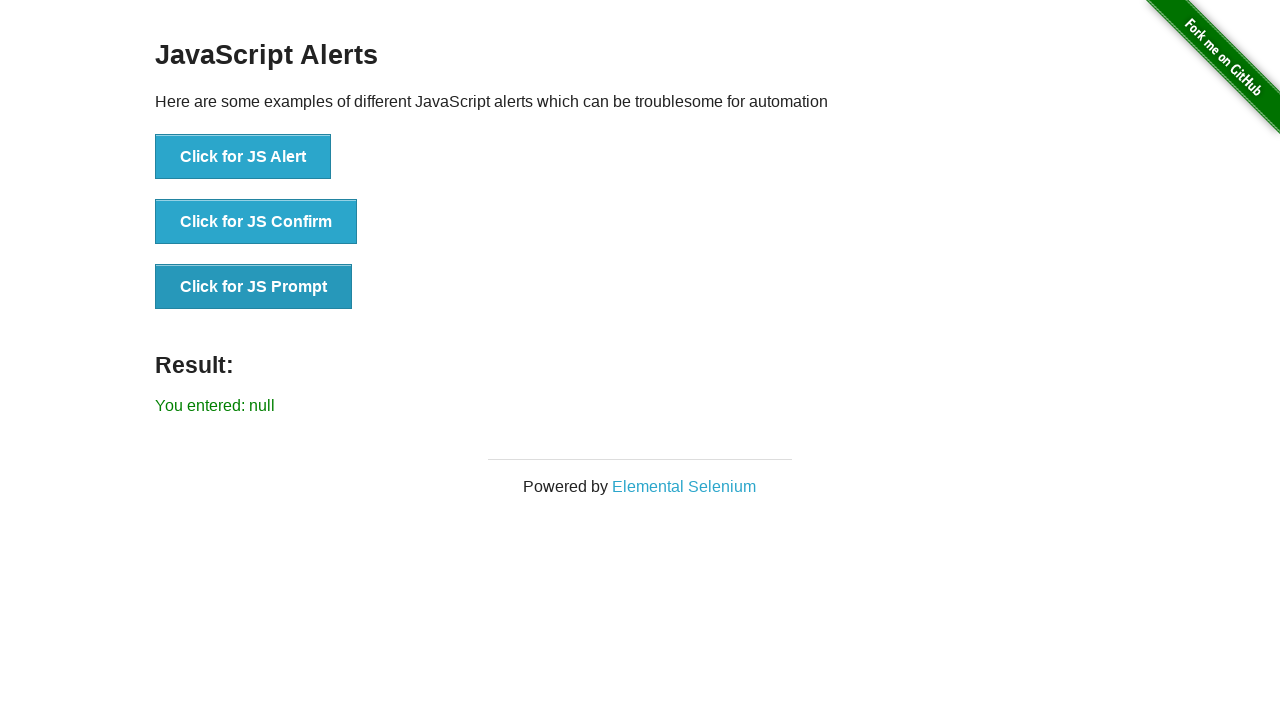

Waited for result element to appear
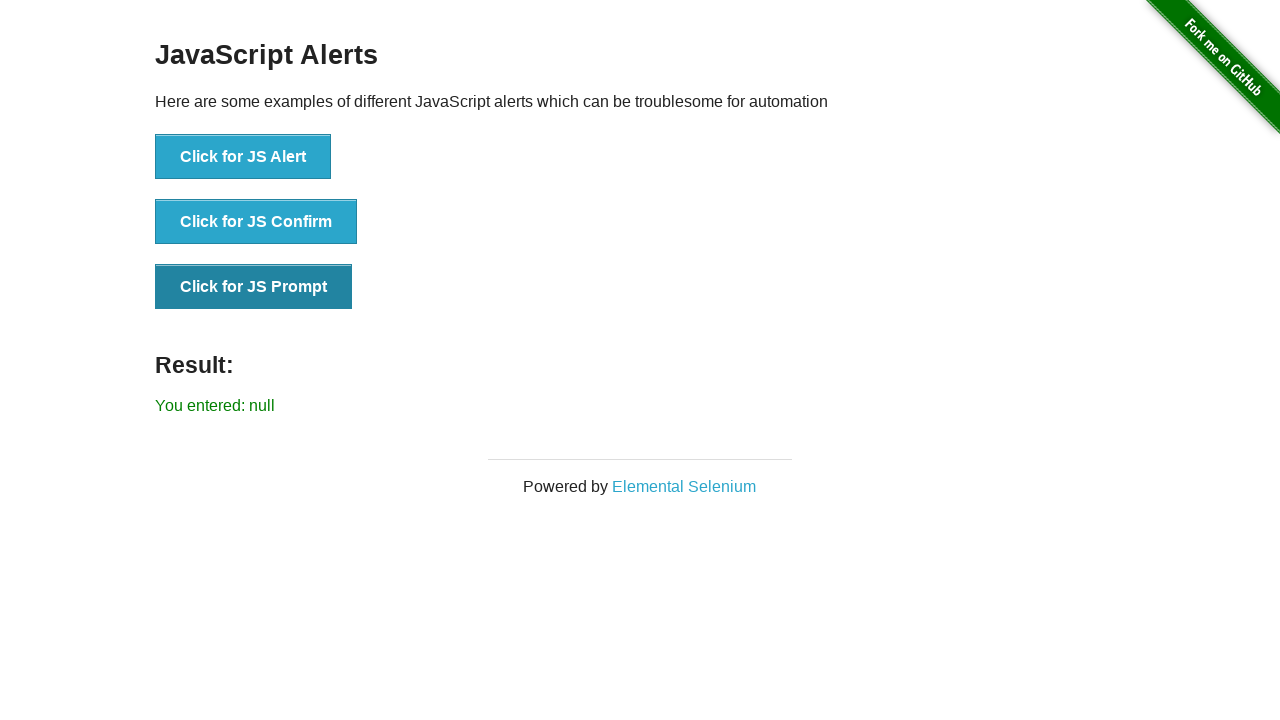

Retrieved result text content
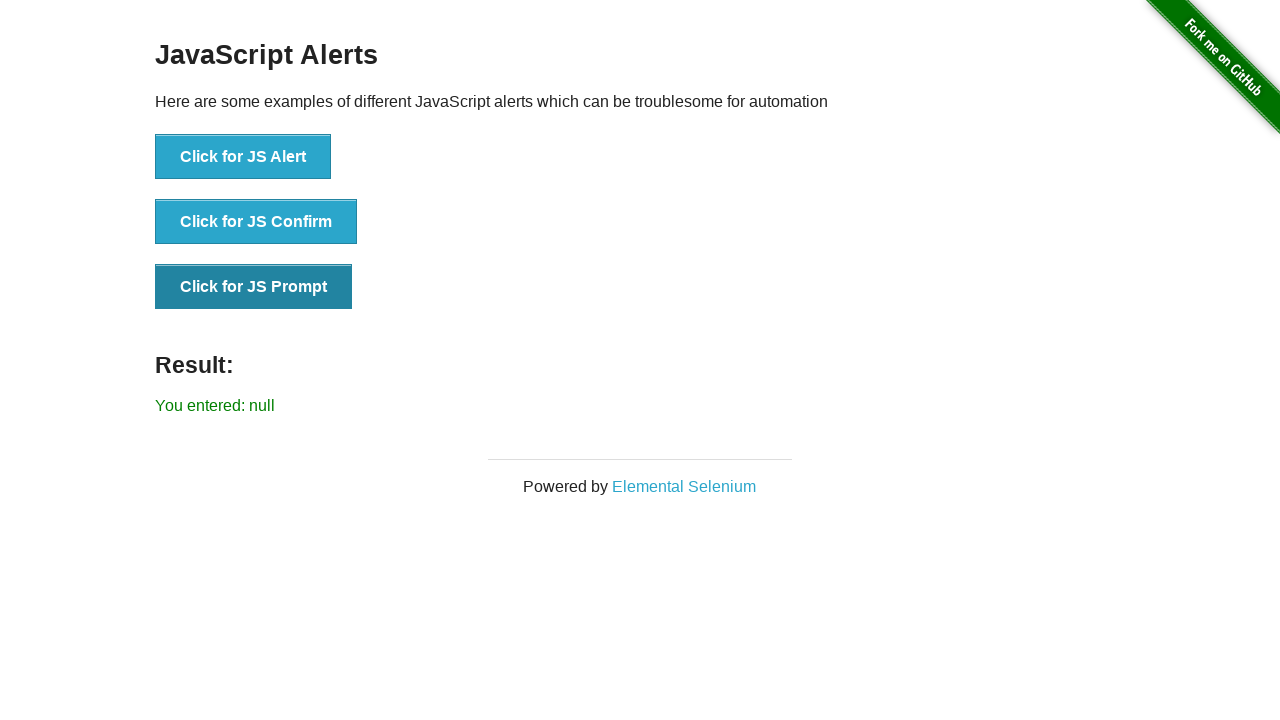

Verified that prompt was dismissed with null result (default cancel behavior)
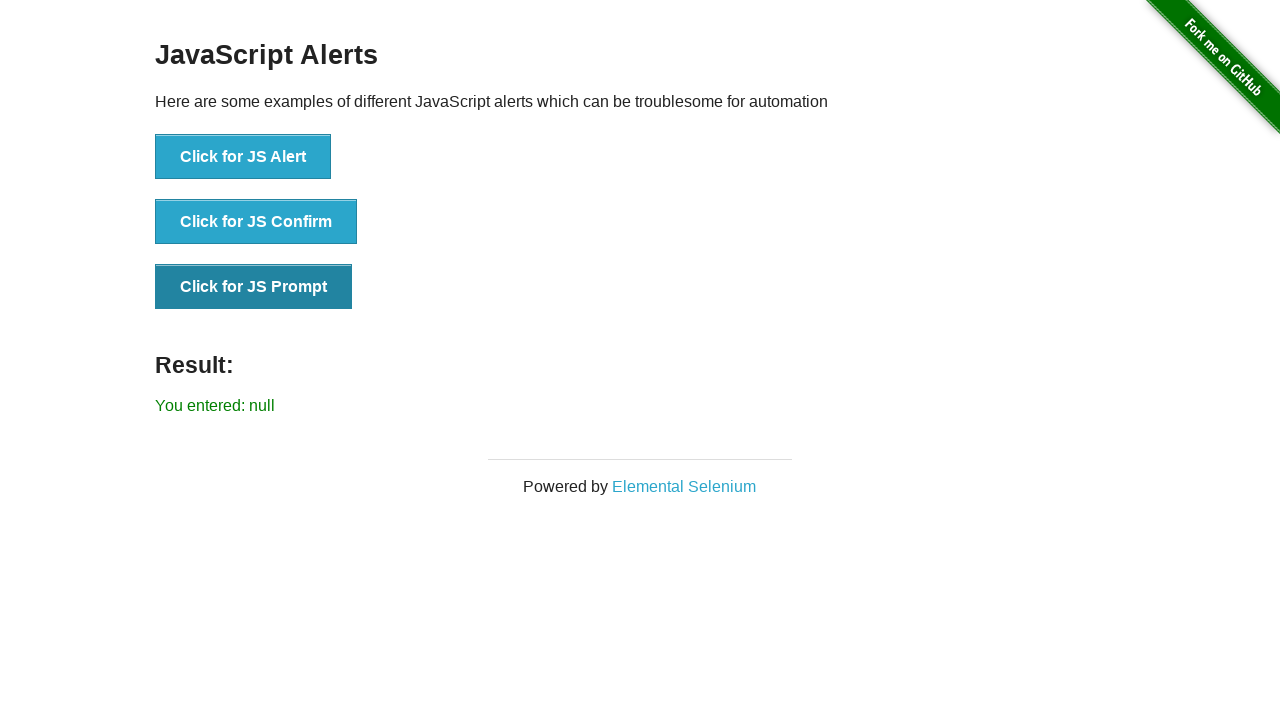

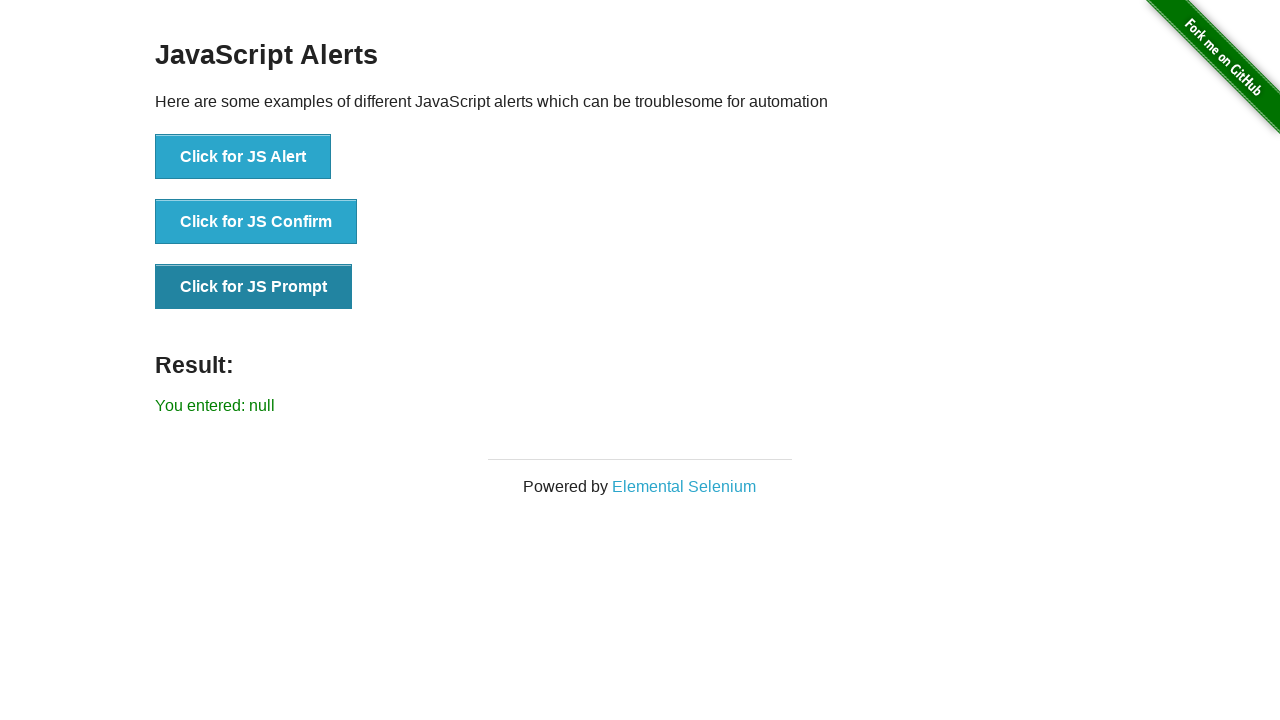